Tests window switching functionality by clicking a button that opens a new tab, switching to it, verifying content, then returning to the original window

Starting URL: https://formy-project.herokuapp.com/switch-window

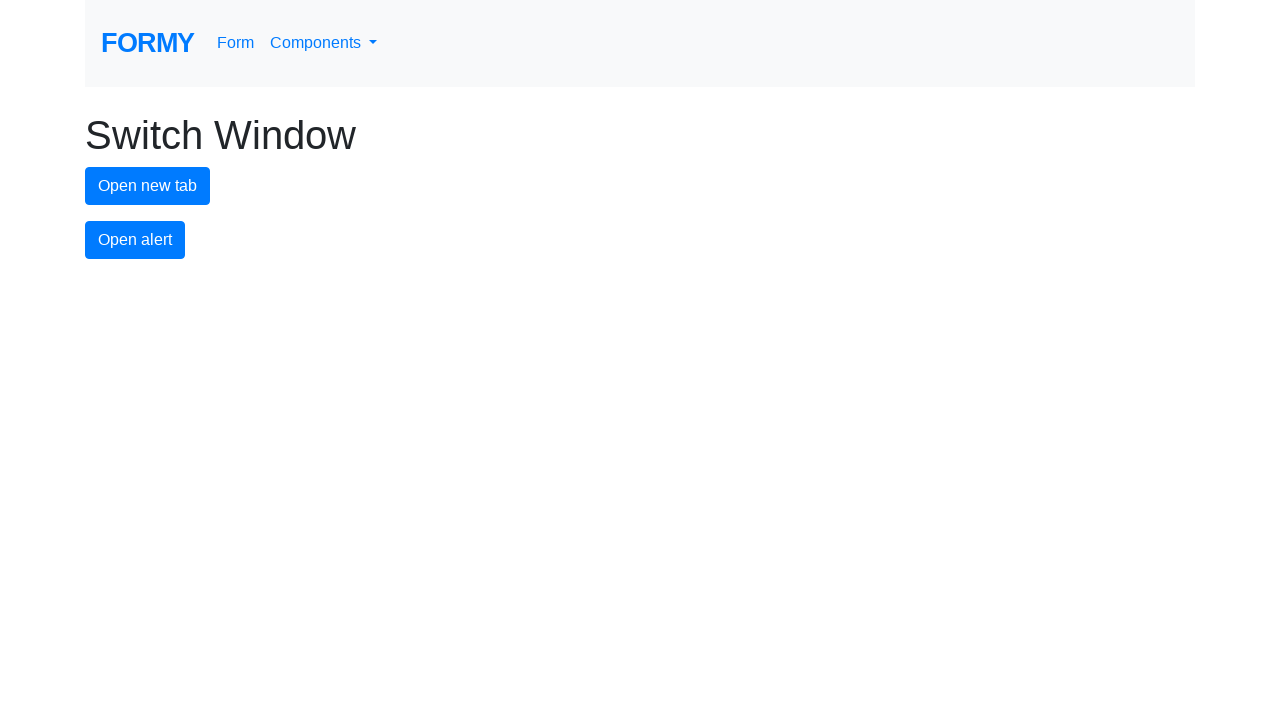

Clicked button to open new tab at (148, 186) on button#new-tab-button
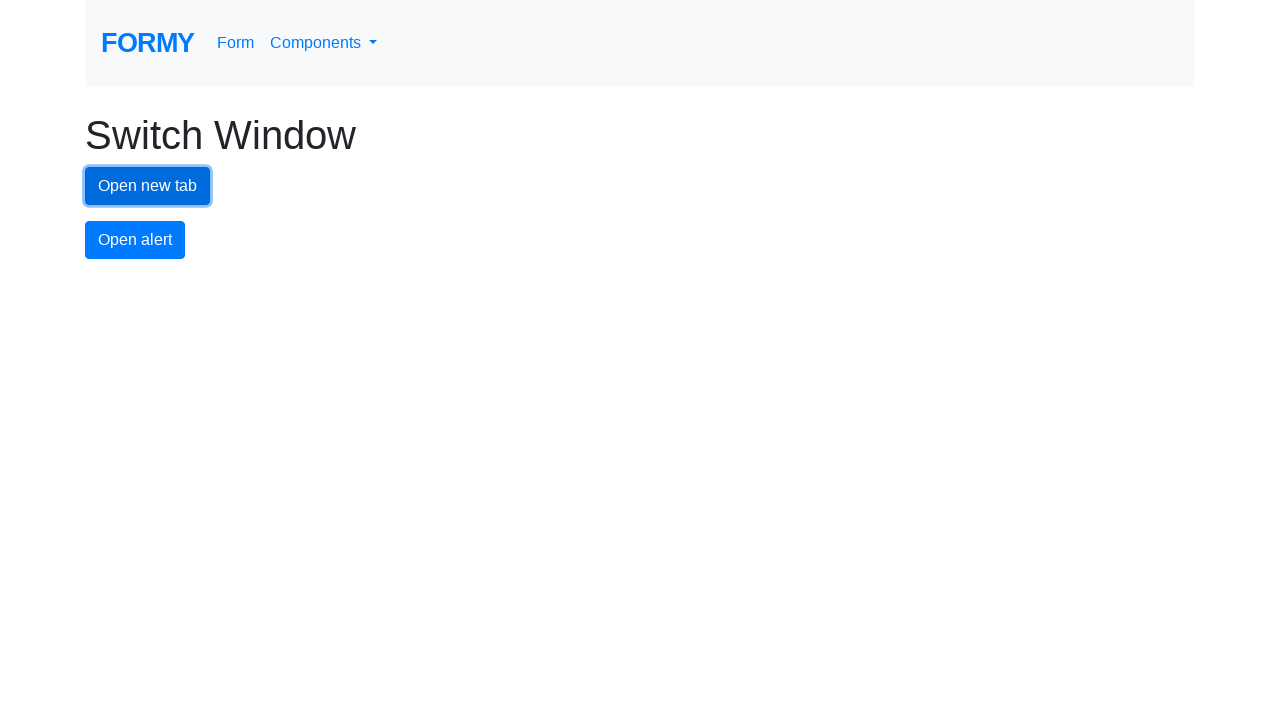

New tab opened and captured
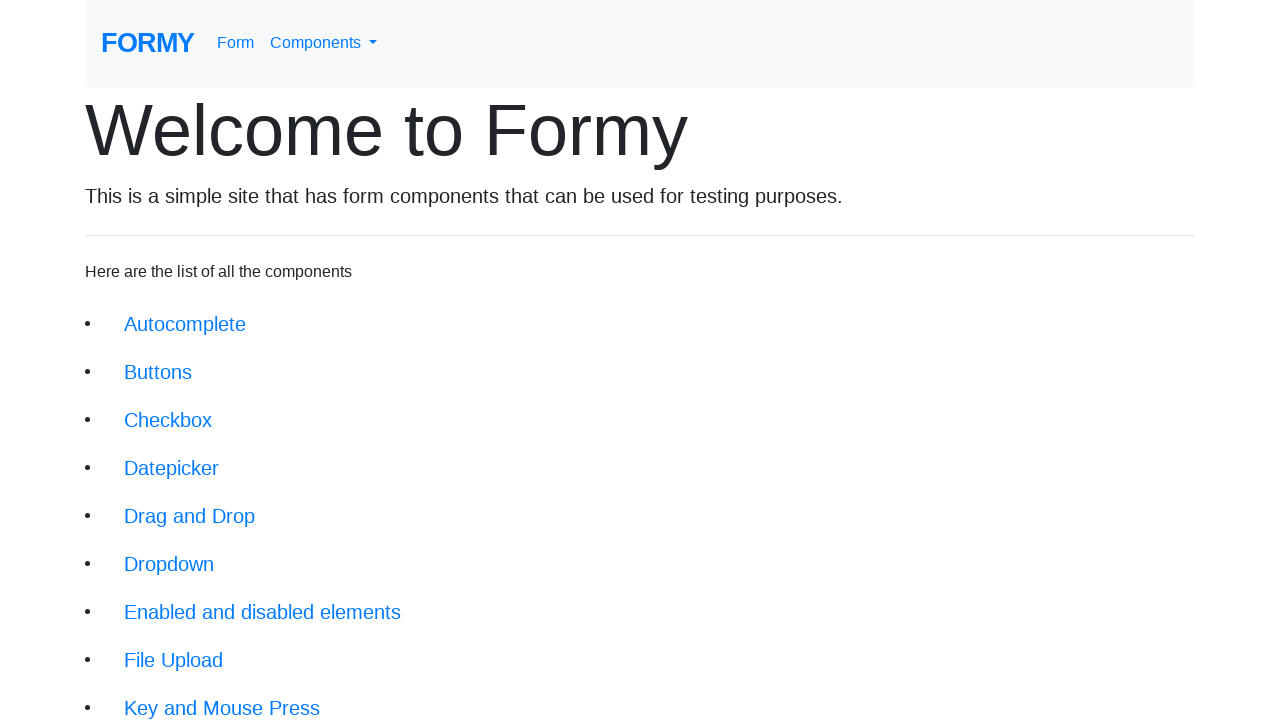

Verified 'Welcome to Formy' heading is present in new tab
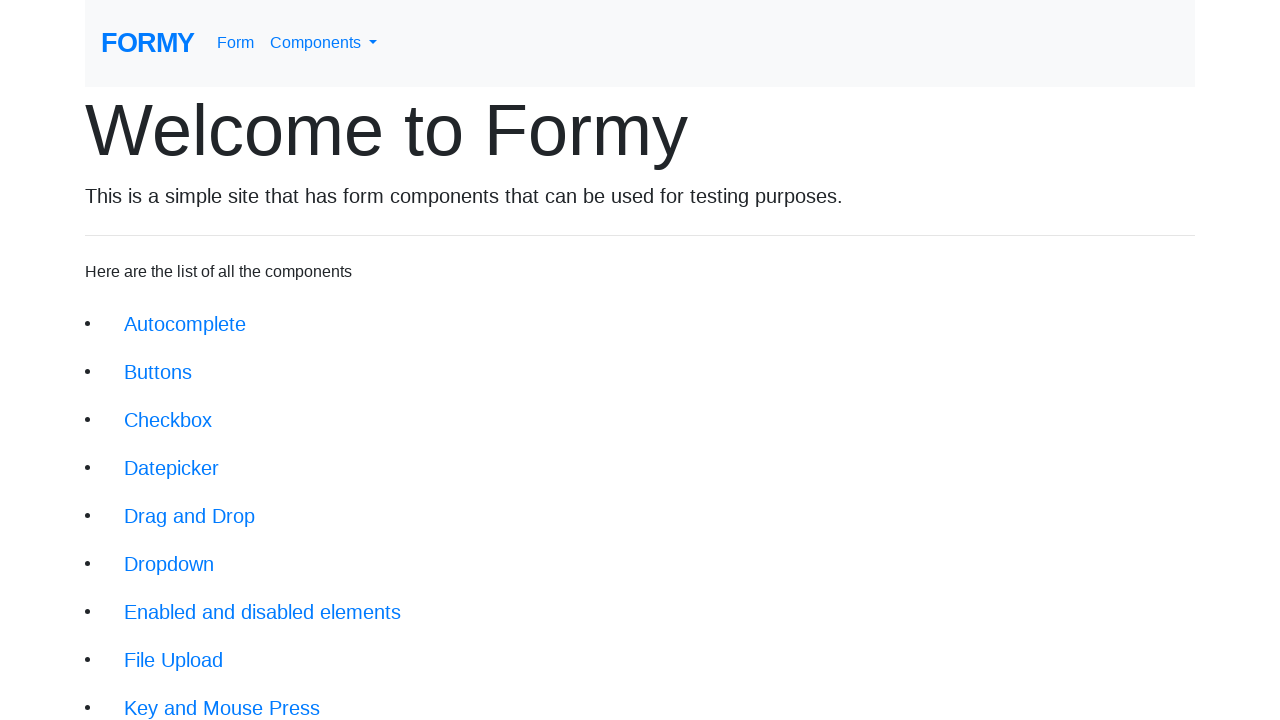

Closed the new tab
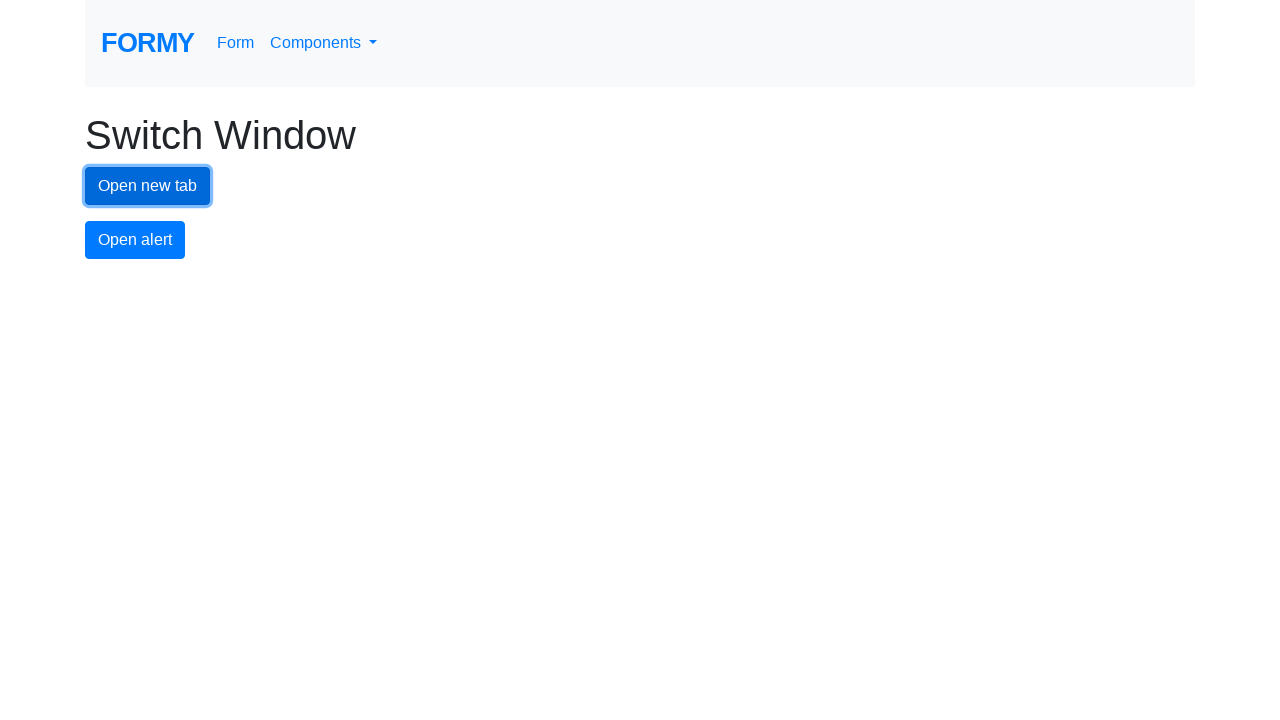

Original page remains active after tab closure
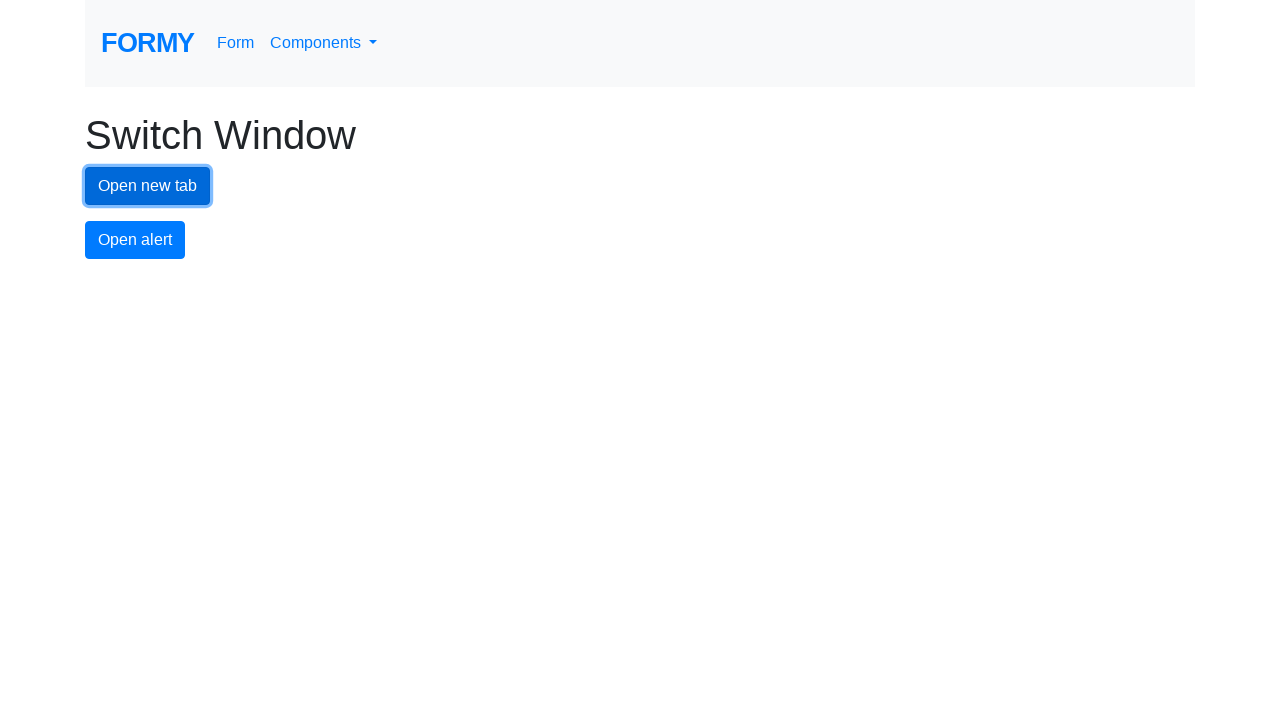

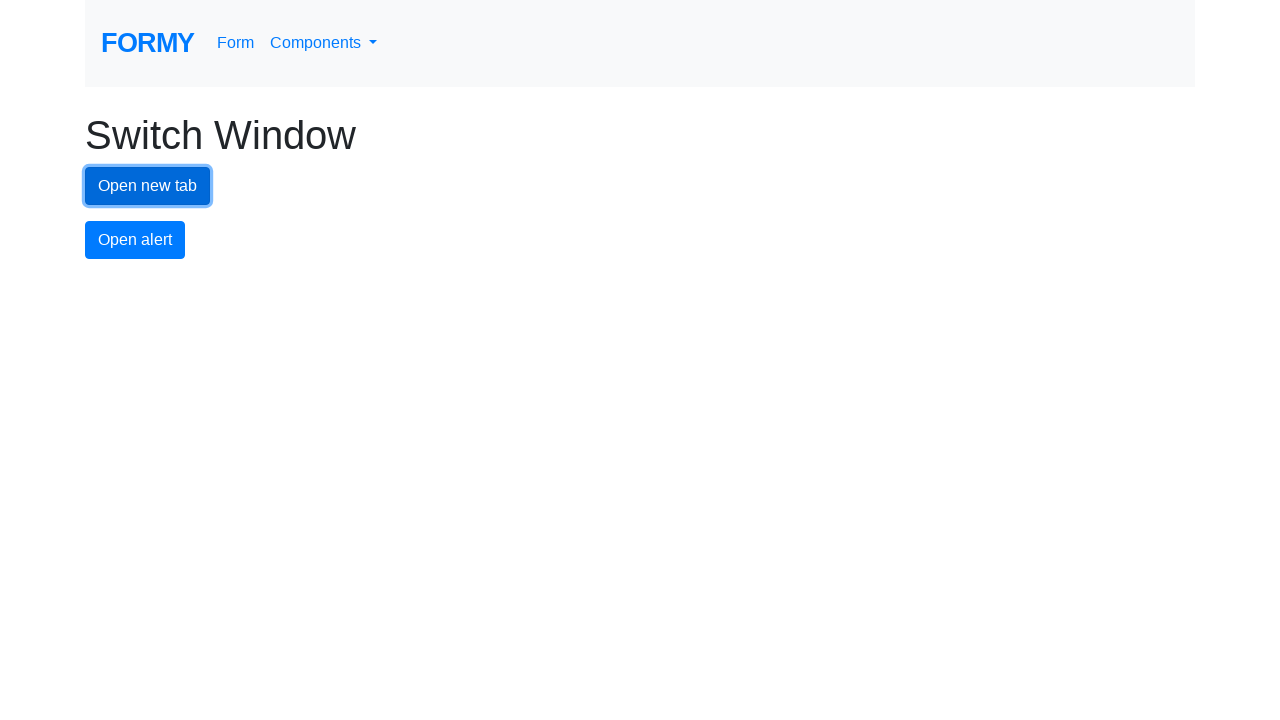